Navigates to GoDaddy homepage, maximizes window, and verifies the page title and URL are correct

Starting URL: https://www.godaddy.com

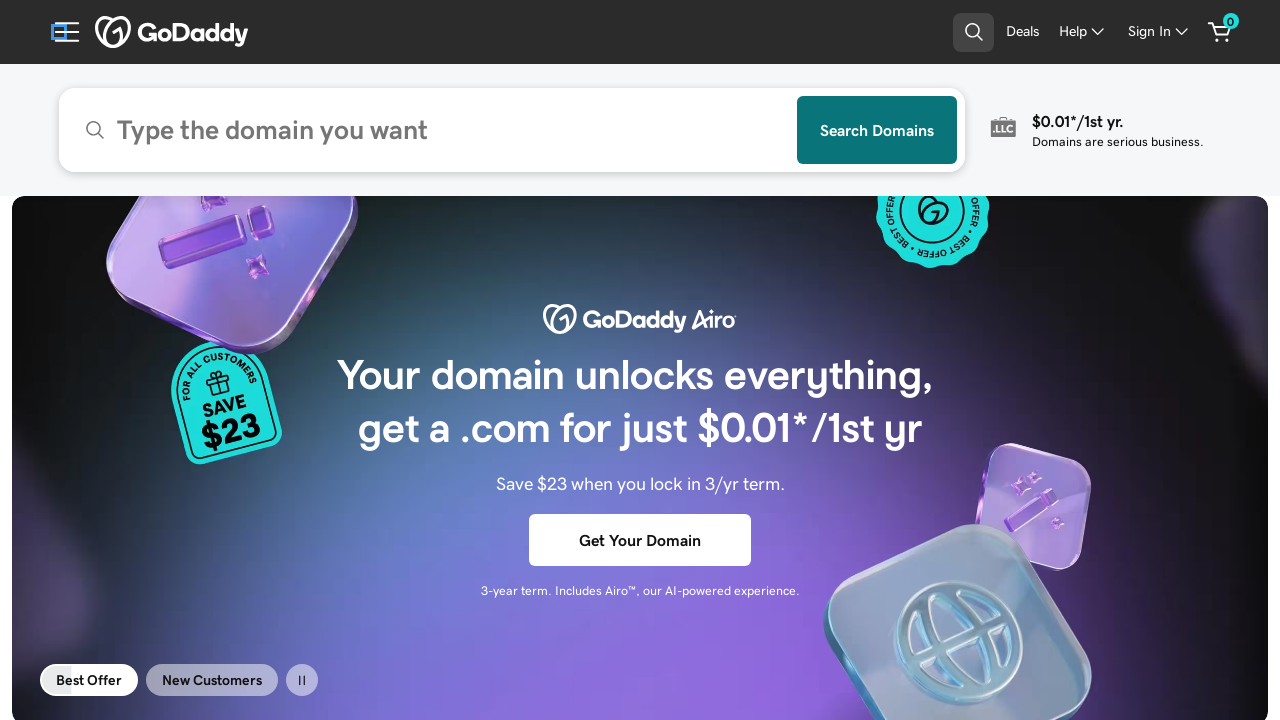

Waited for page to reach domcontentloaded state
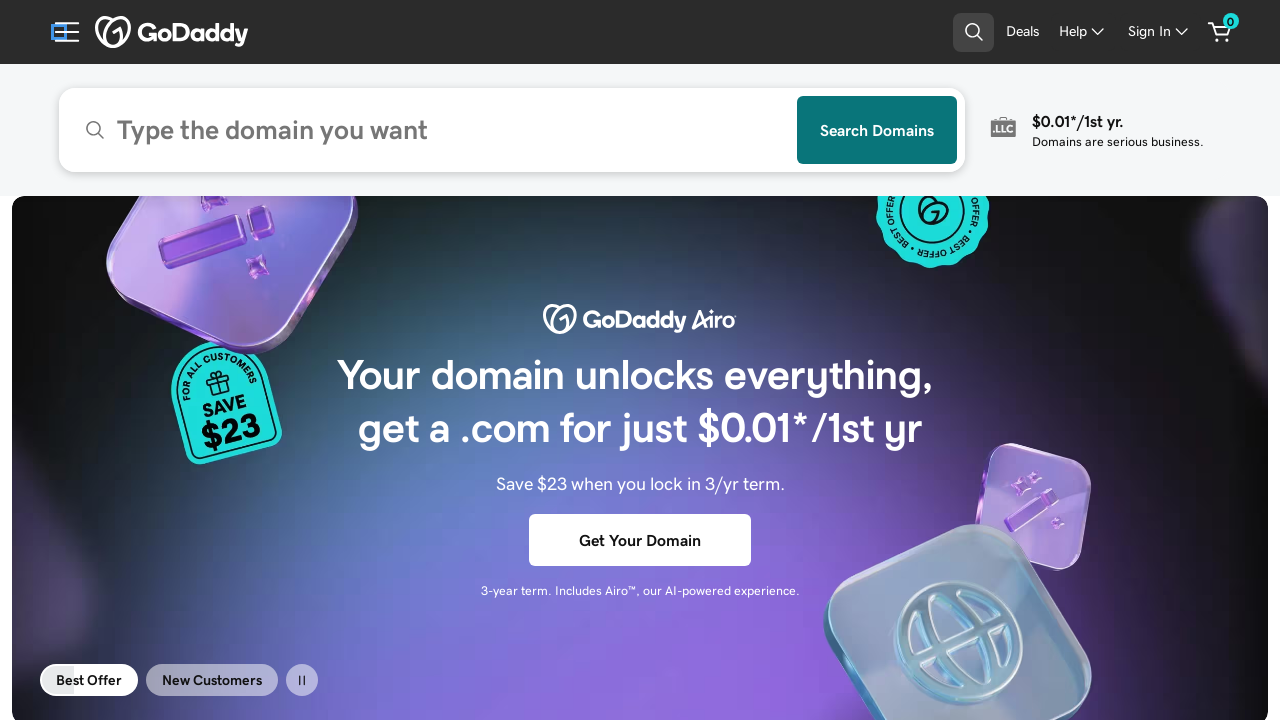

Verified page title contains 'GoDaddy'
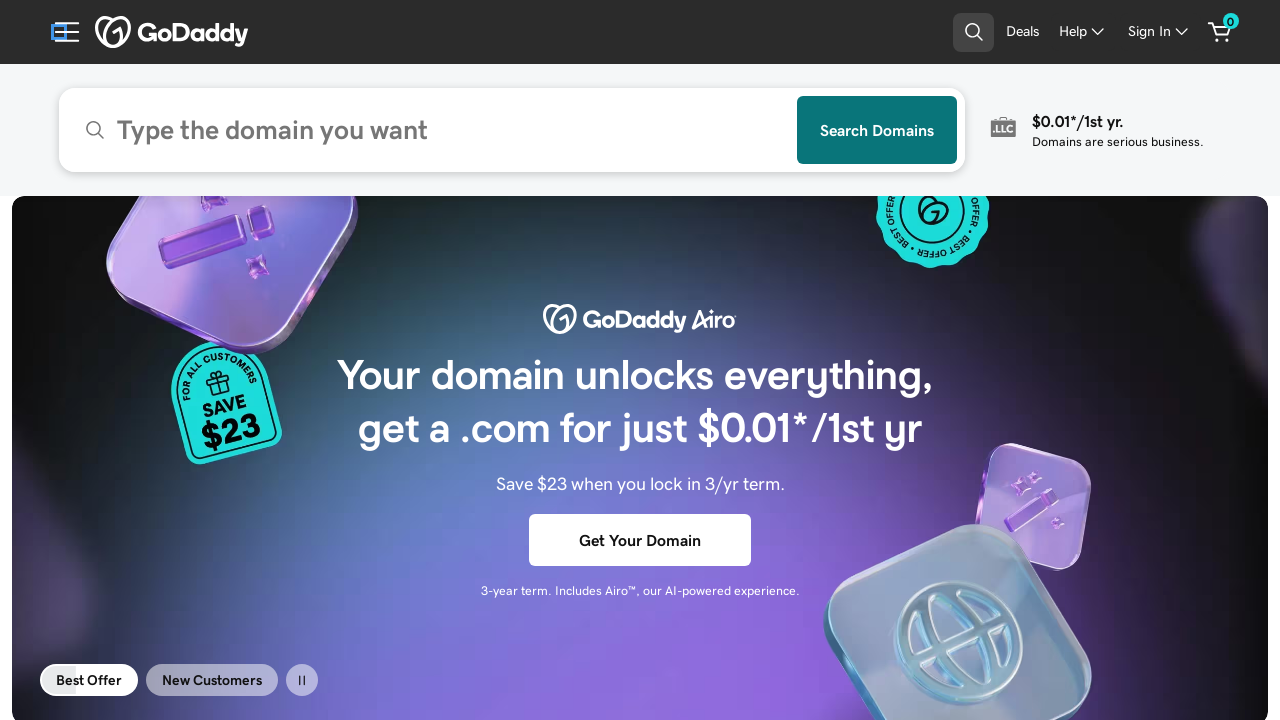

Verified URL contains 'godaddy.com'
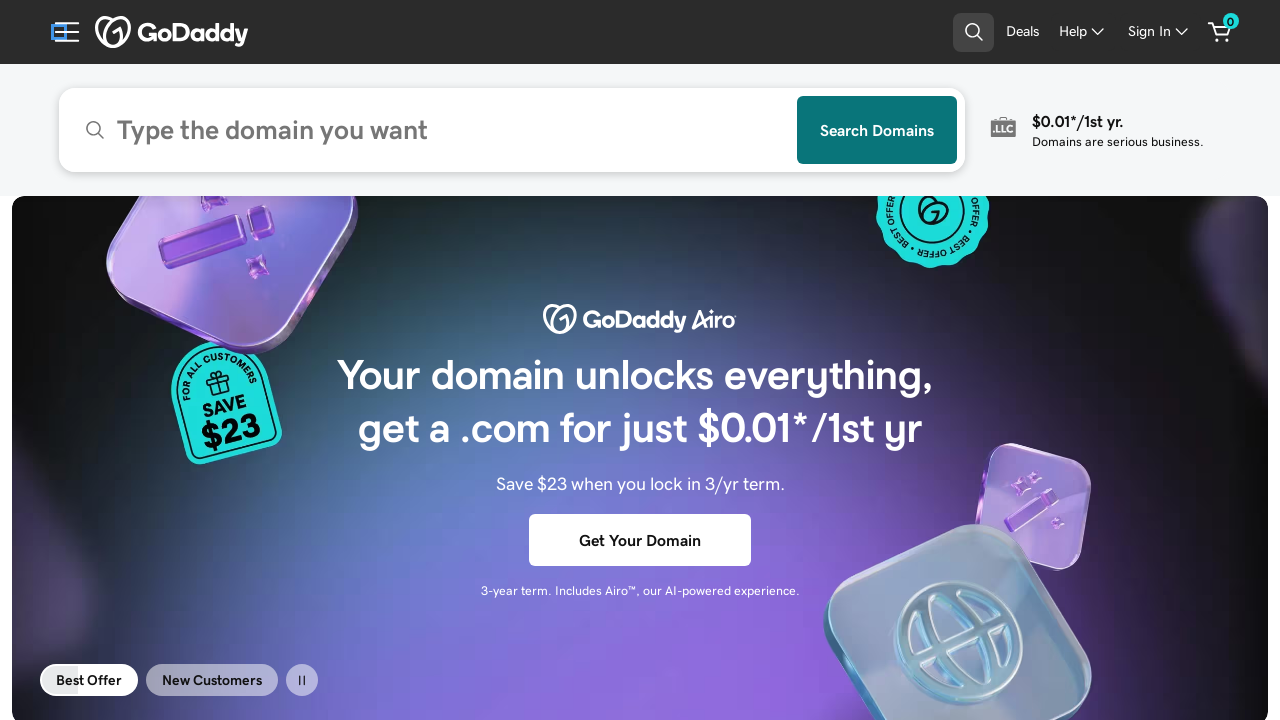

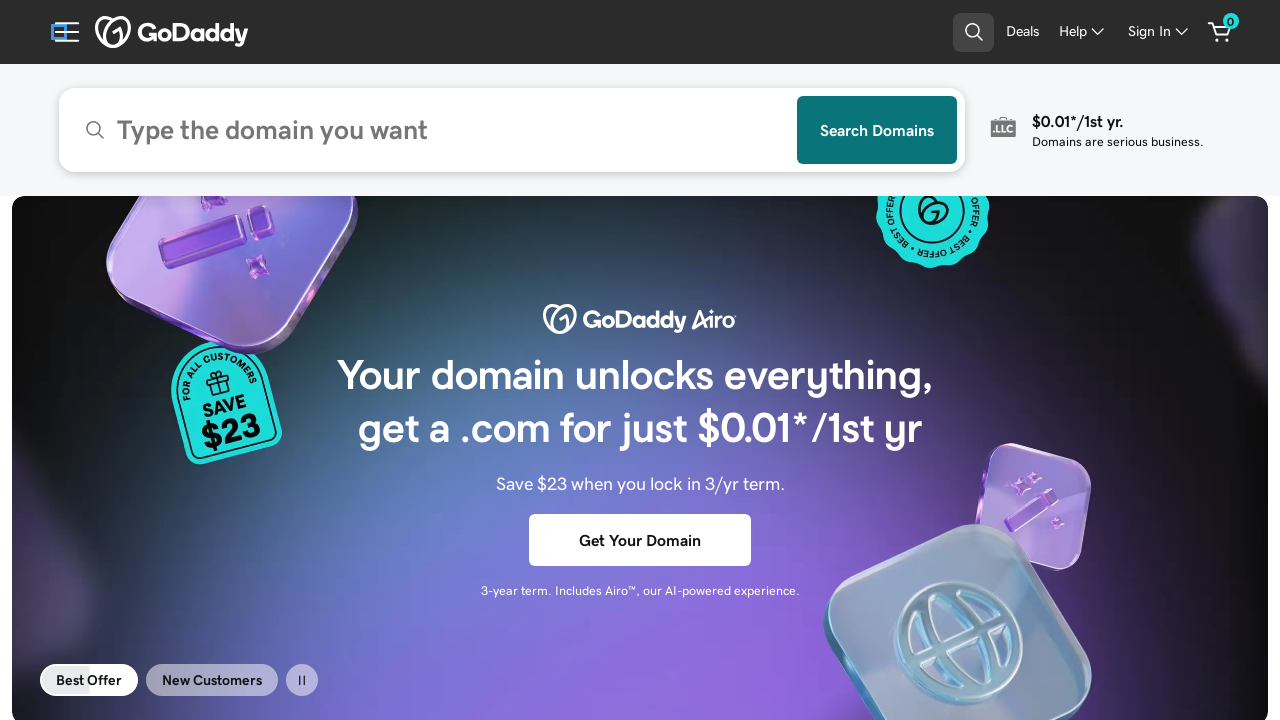